Automates playing Duotrigordle word game in practice mode by repeatedly entering a word until success

Starting URL: https://duotrigordle.com/

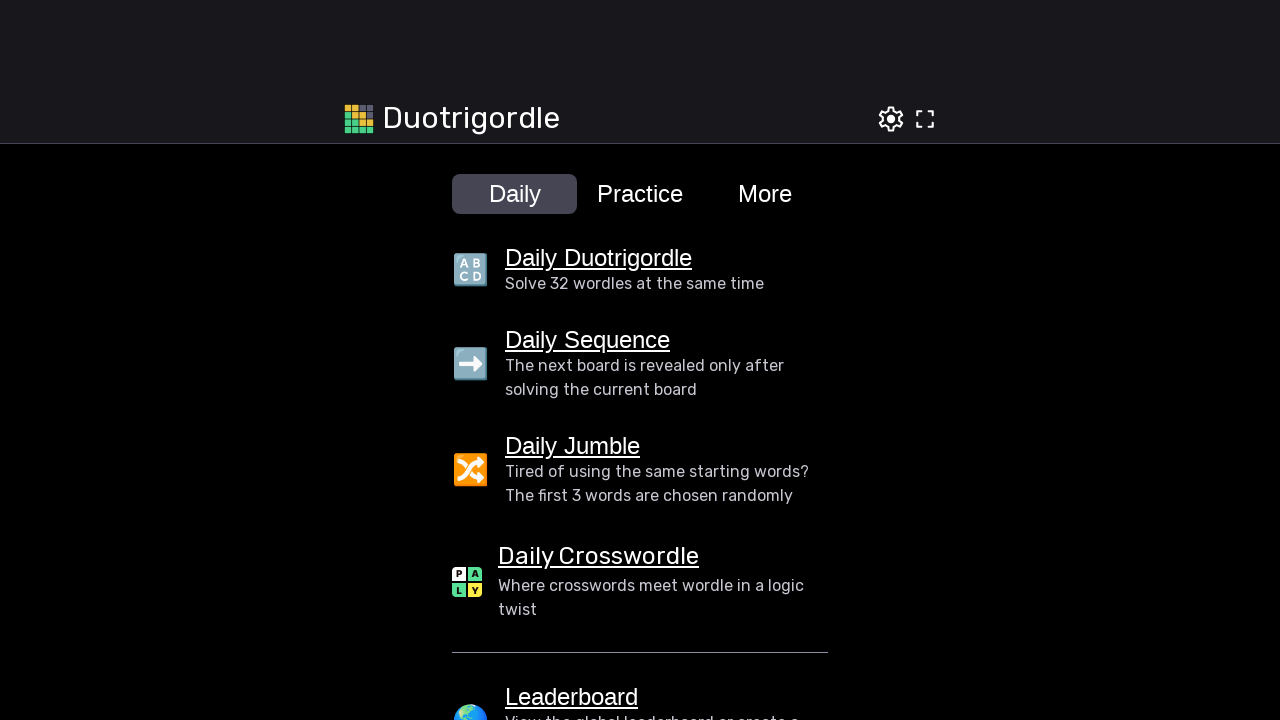

Clicked on Practice mode button at (640, 194) on text=Practice
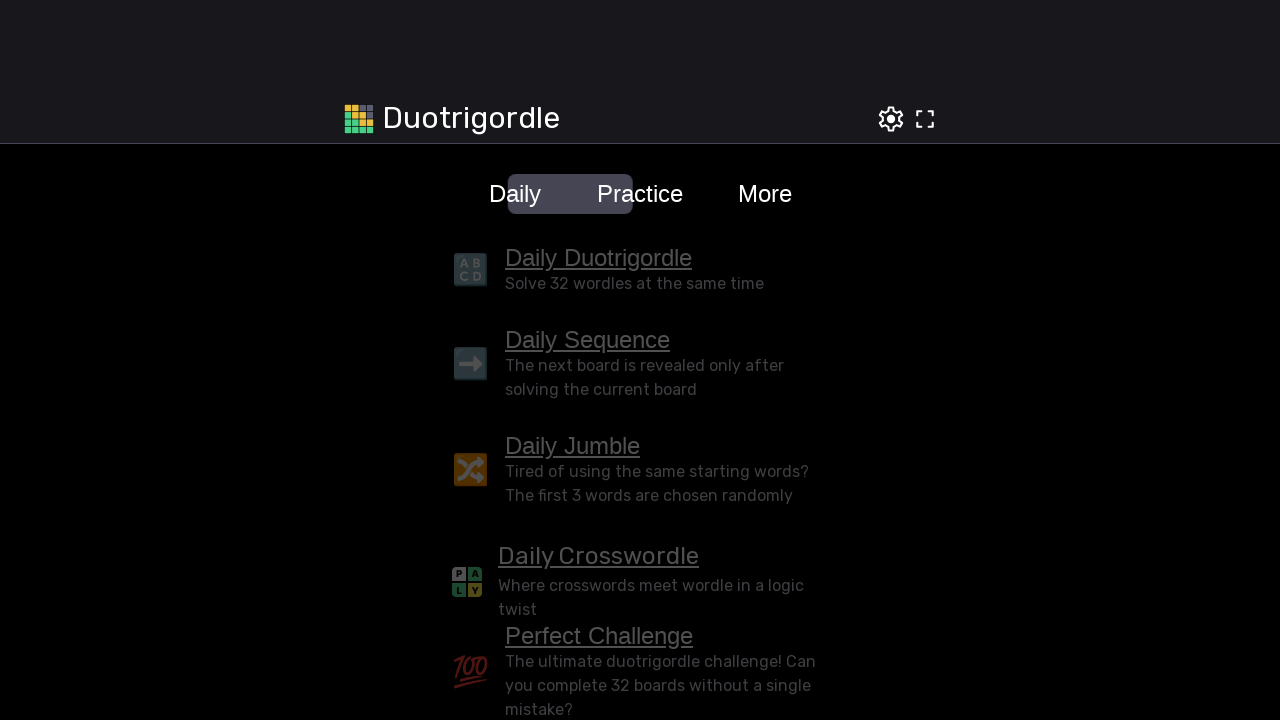

Typed word 'crane' in attempt 1
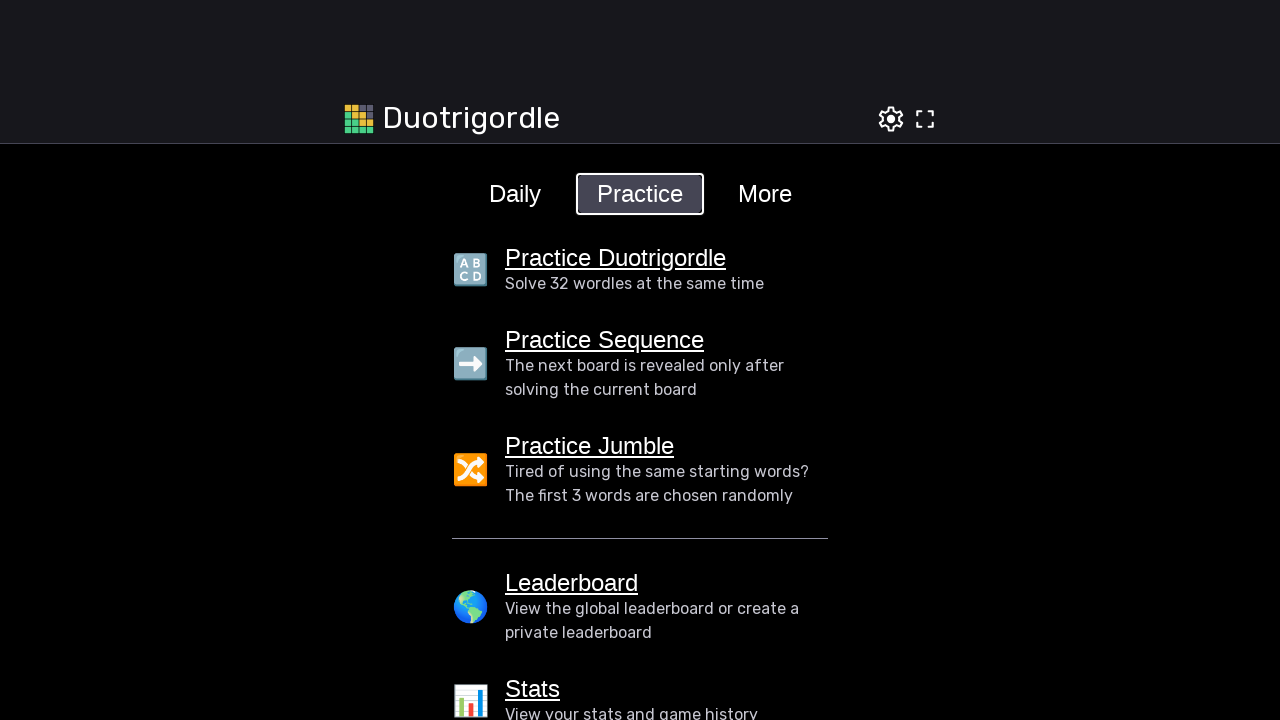

Pressed Enter to submit the word
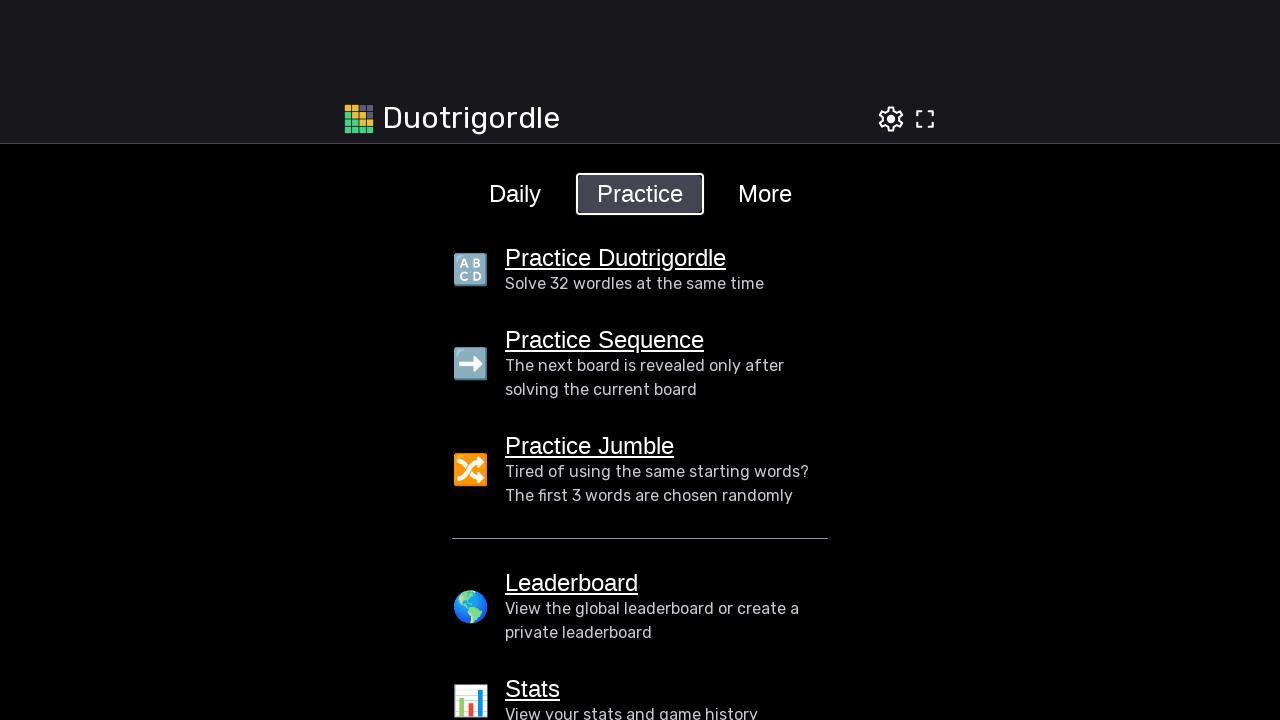

Word was accepted - game progressed successfully
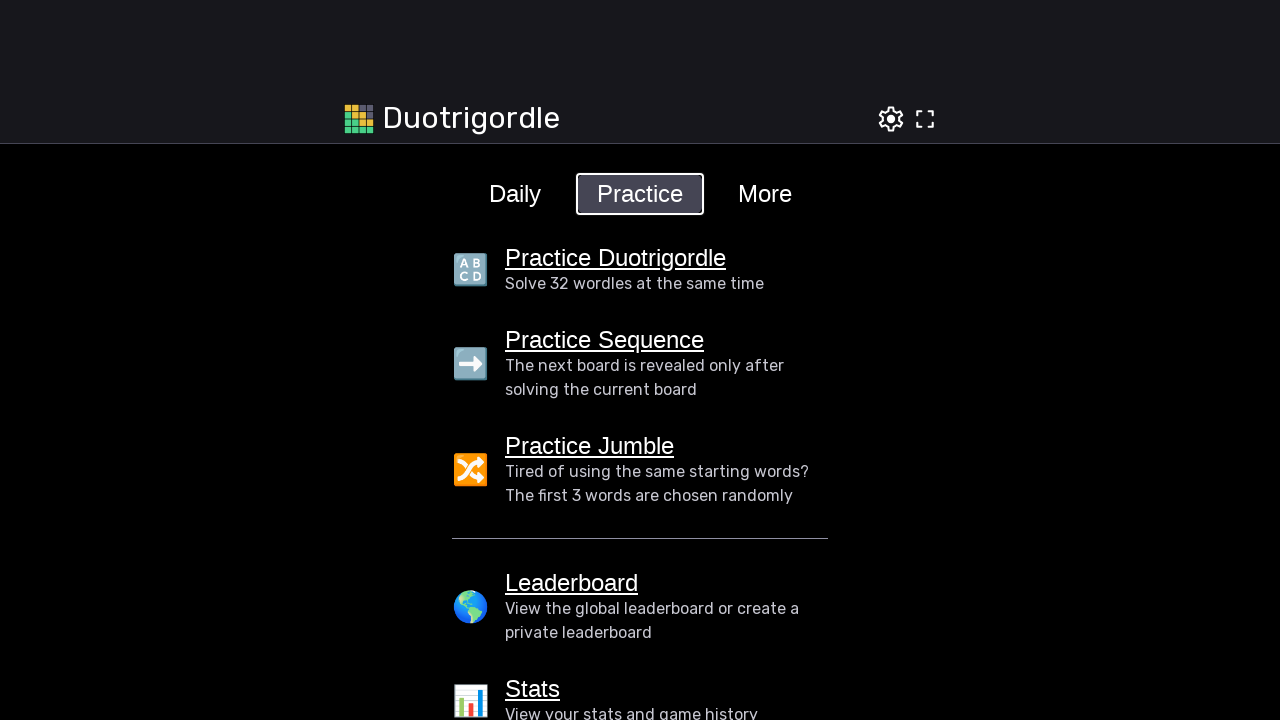

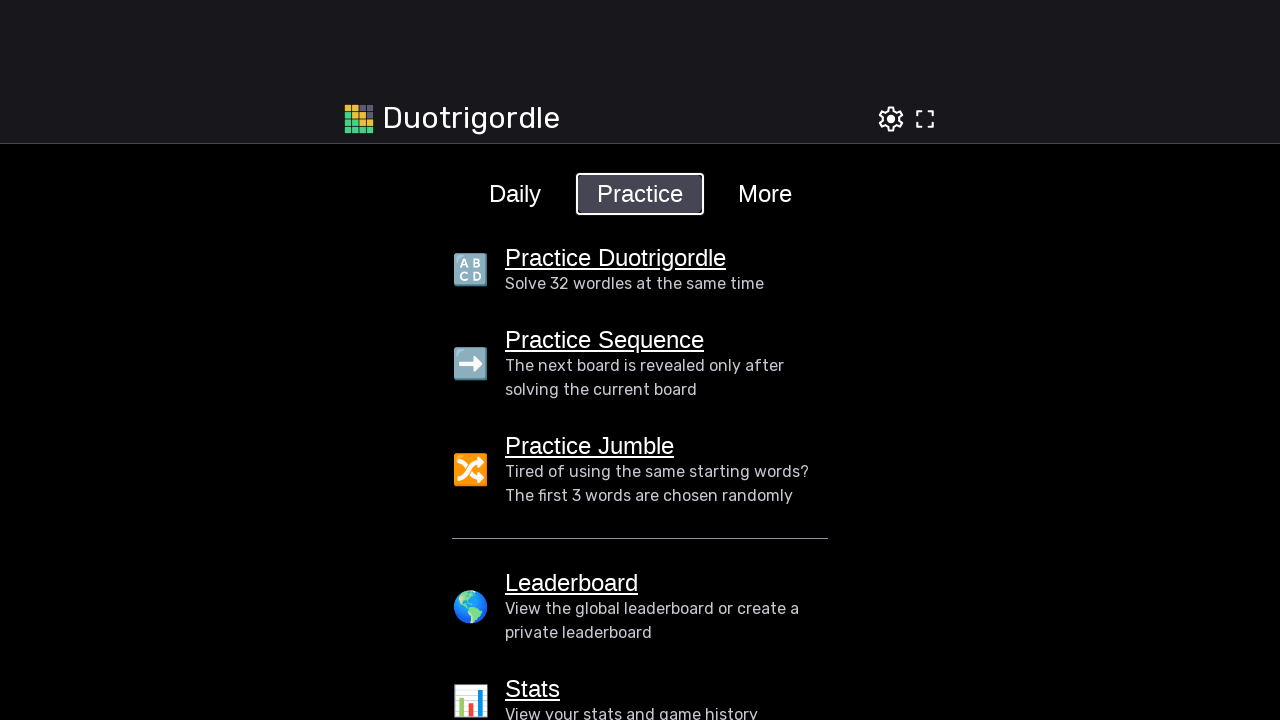